Tests key press functionality by sending keyboard inputs and verifying the displayed text after each key press

Starting URL: http://the-internet.herokuapp.com/key_presses

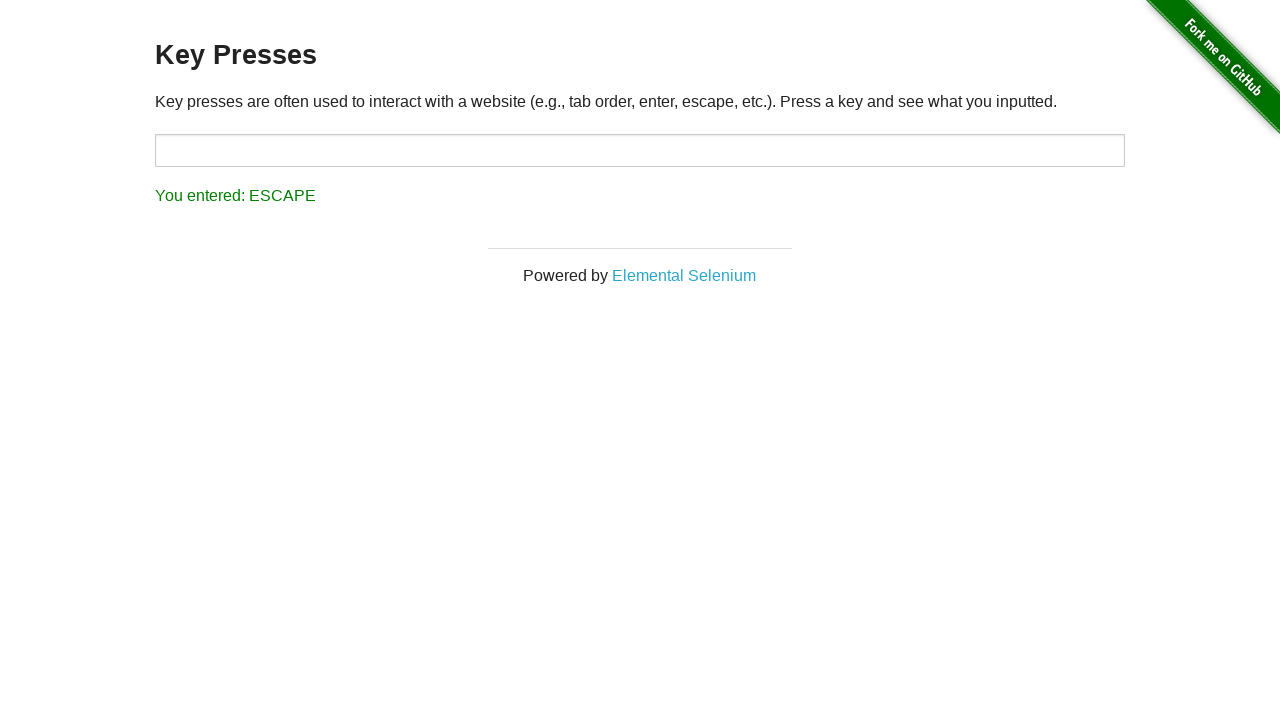

Pressed 'Enter' key
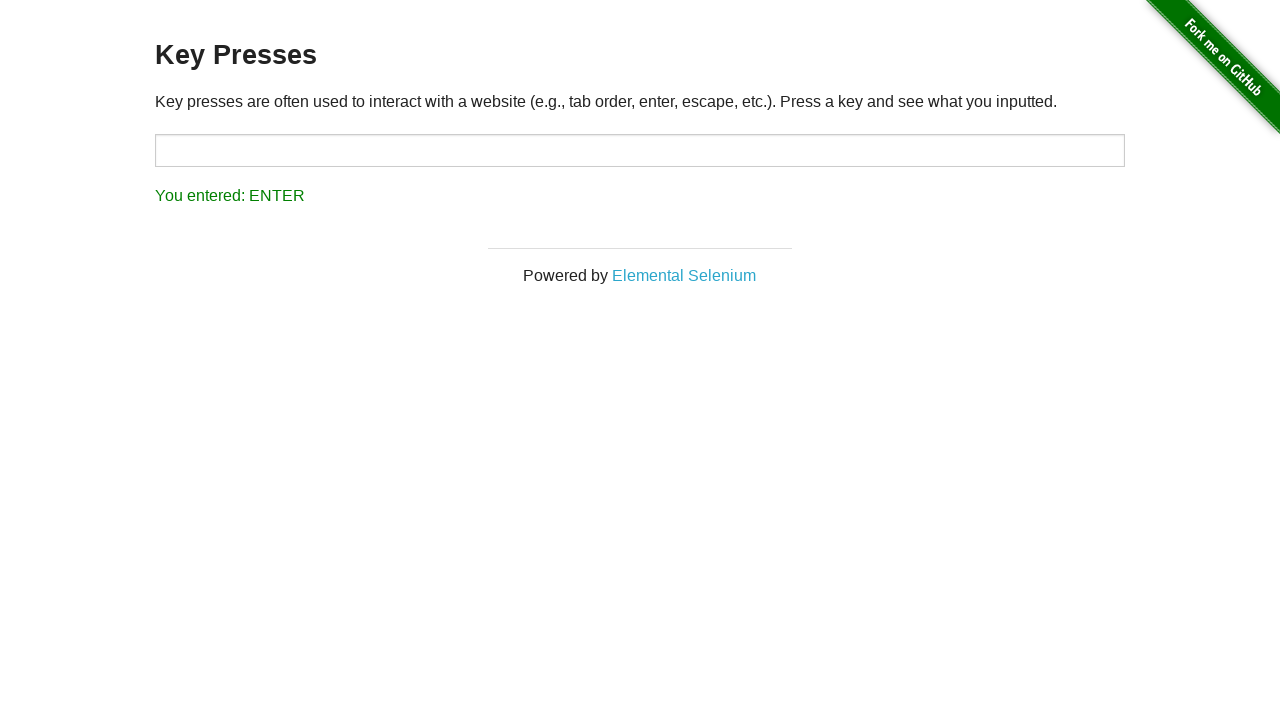

Result element loaded after pressing 'Enter'
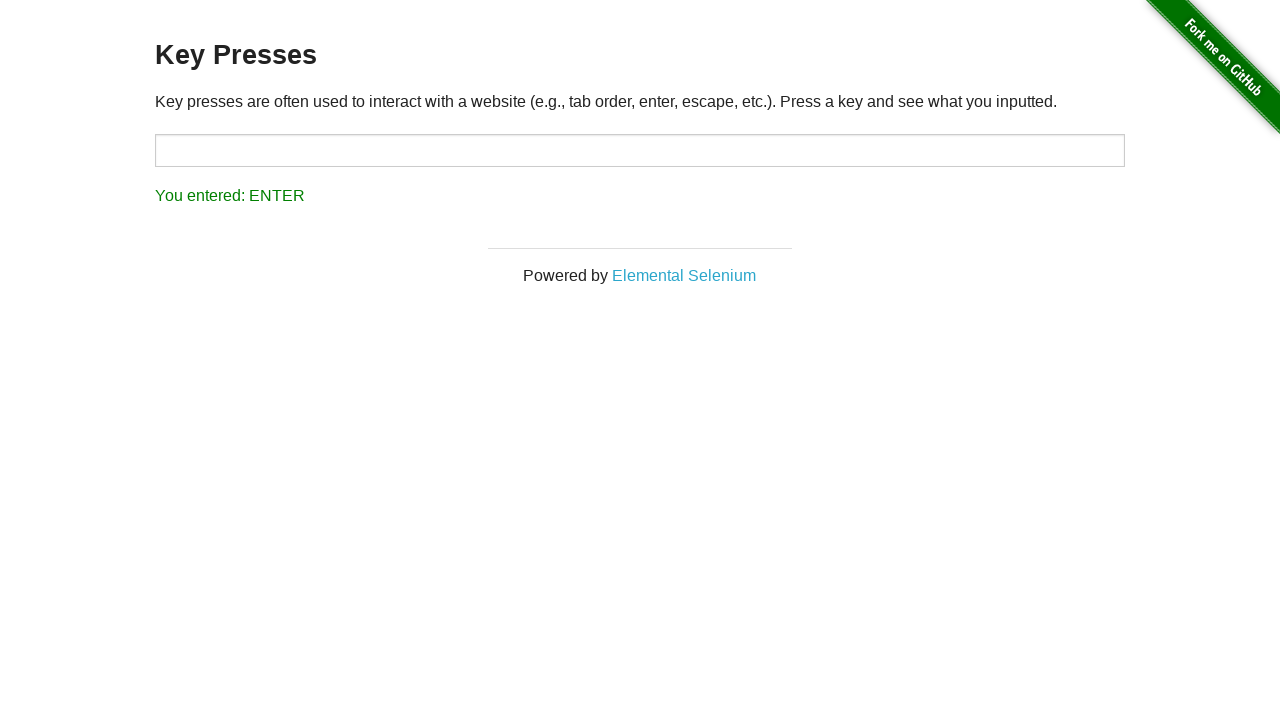

Retrieved result text: 'You entered: ENTER'
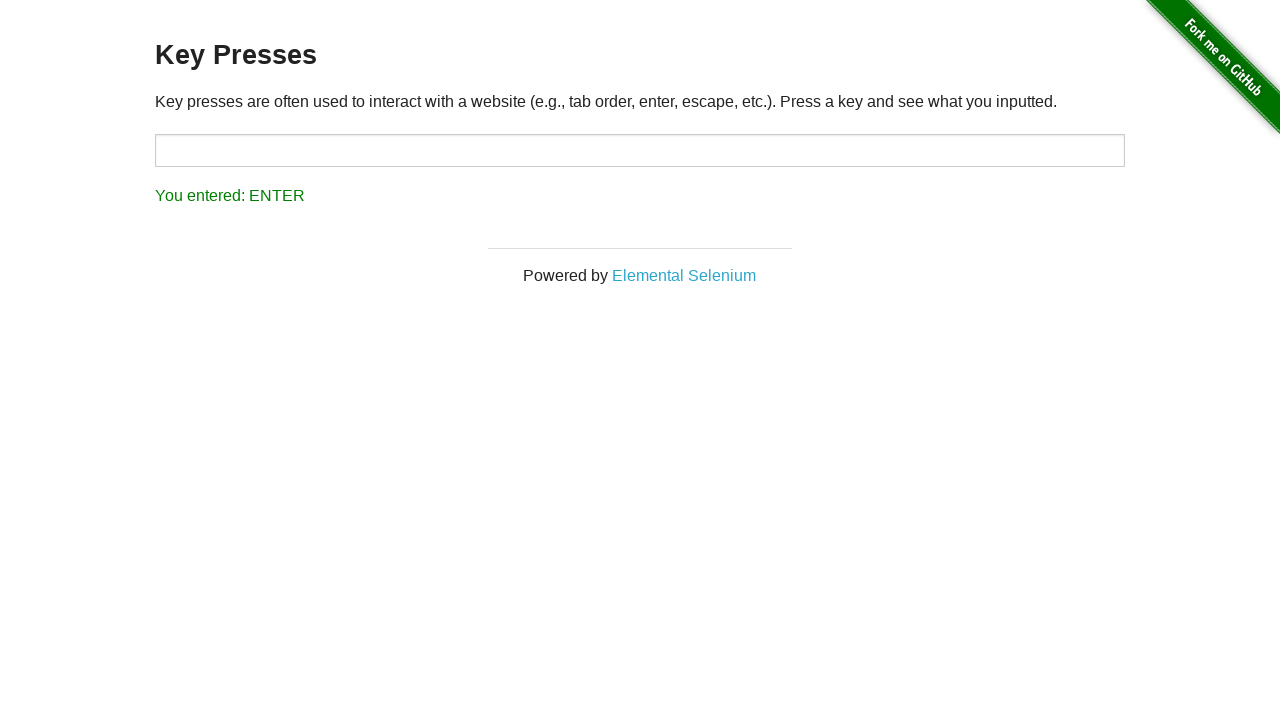

Waited 50ms before next key press
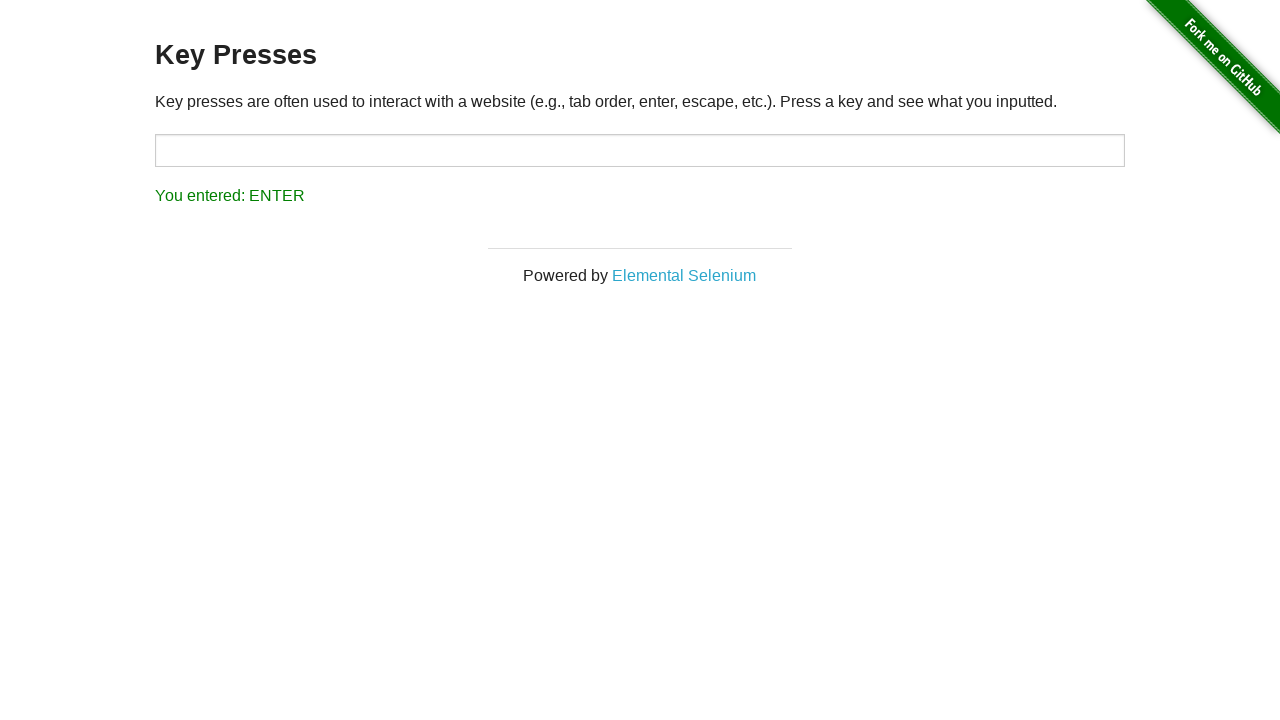

Pressed 'Space' key
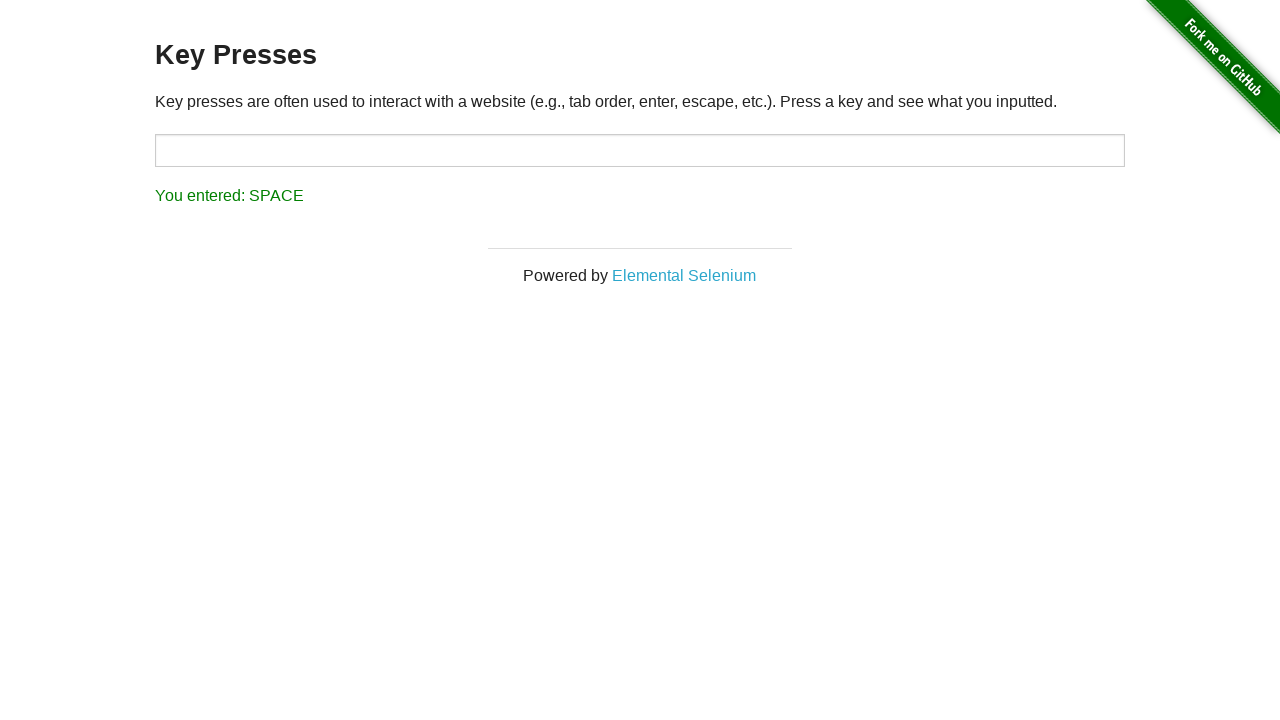

Result element loaded after pressing 'Space'
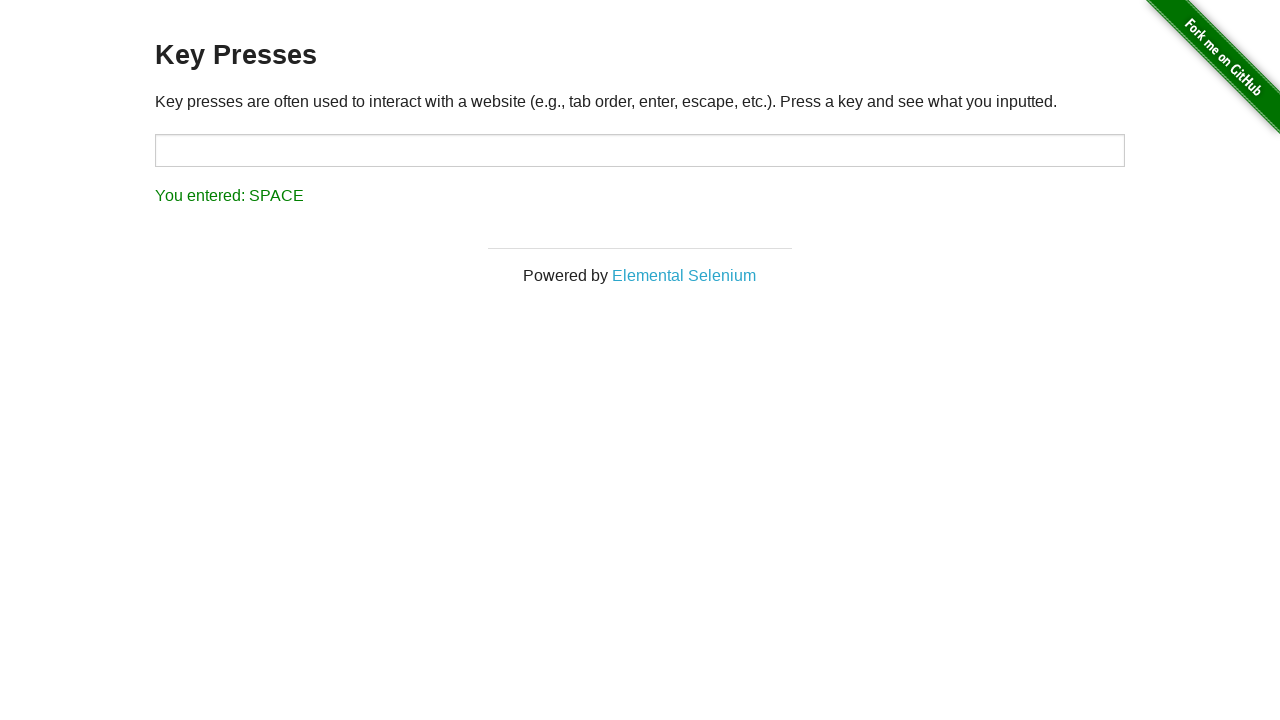

Retrieved result text: 'You entered: SPACE'
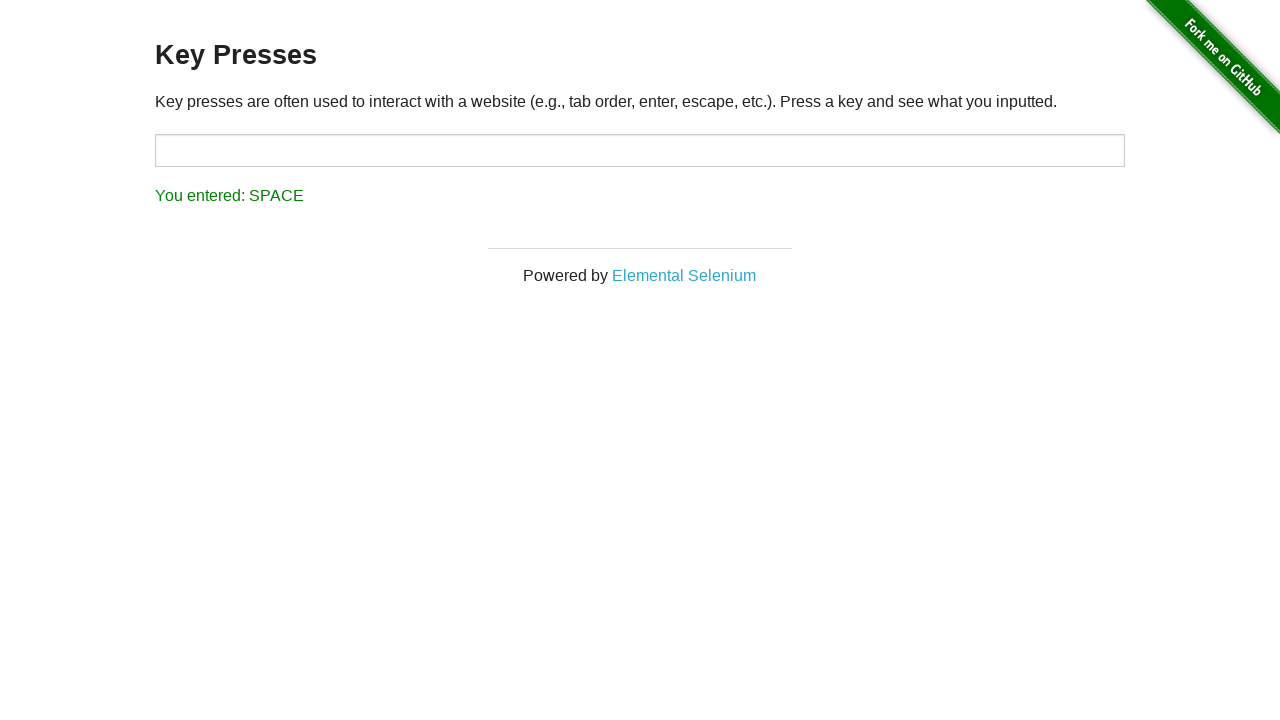

Waited 50ms before next key press
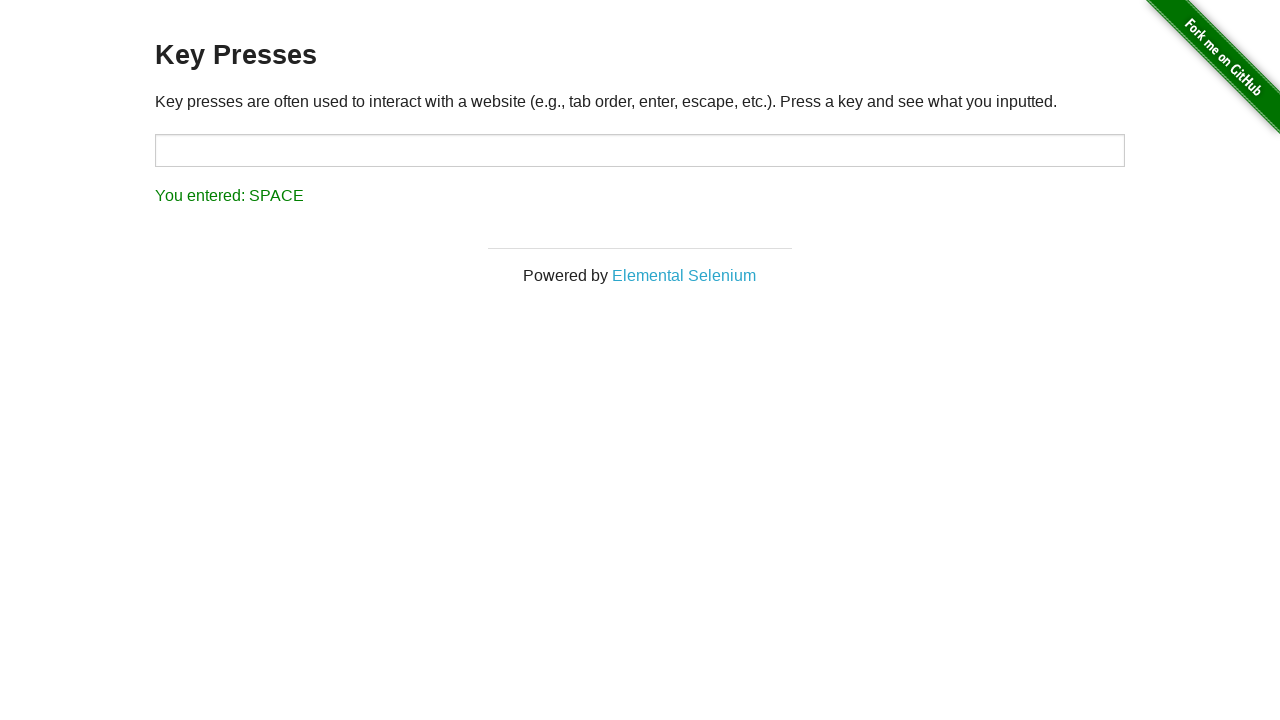

Pressed 'ArrowUp' key
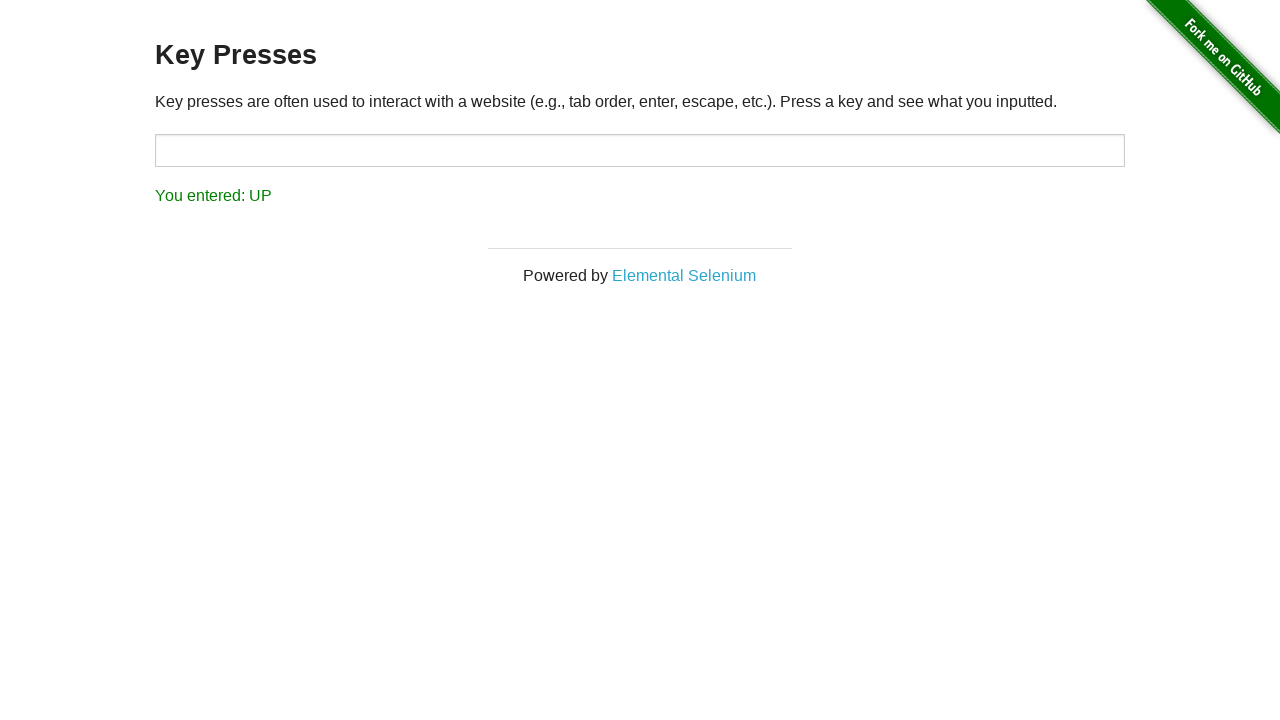

Result element loaded after pressing 'ArrowUp'
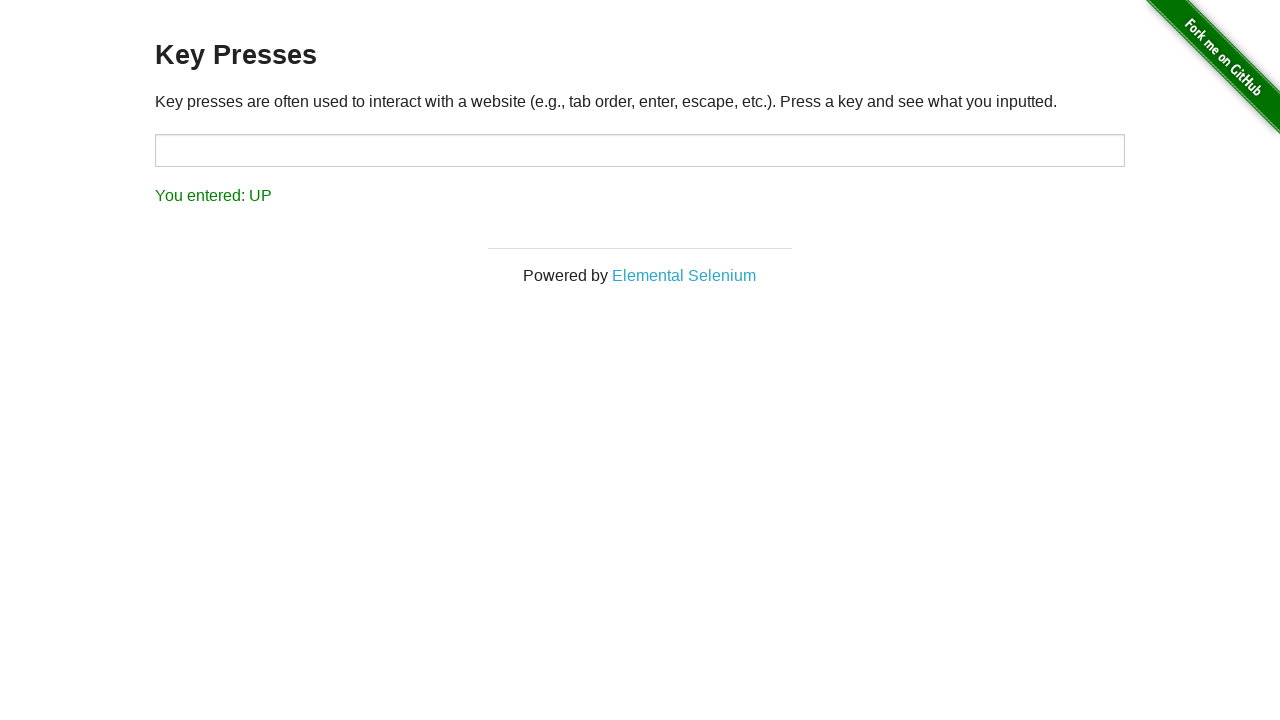

Retrieved result text: 'You entered: UP'
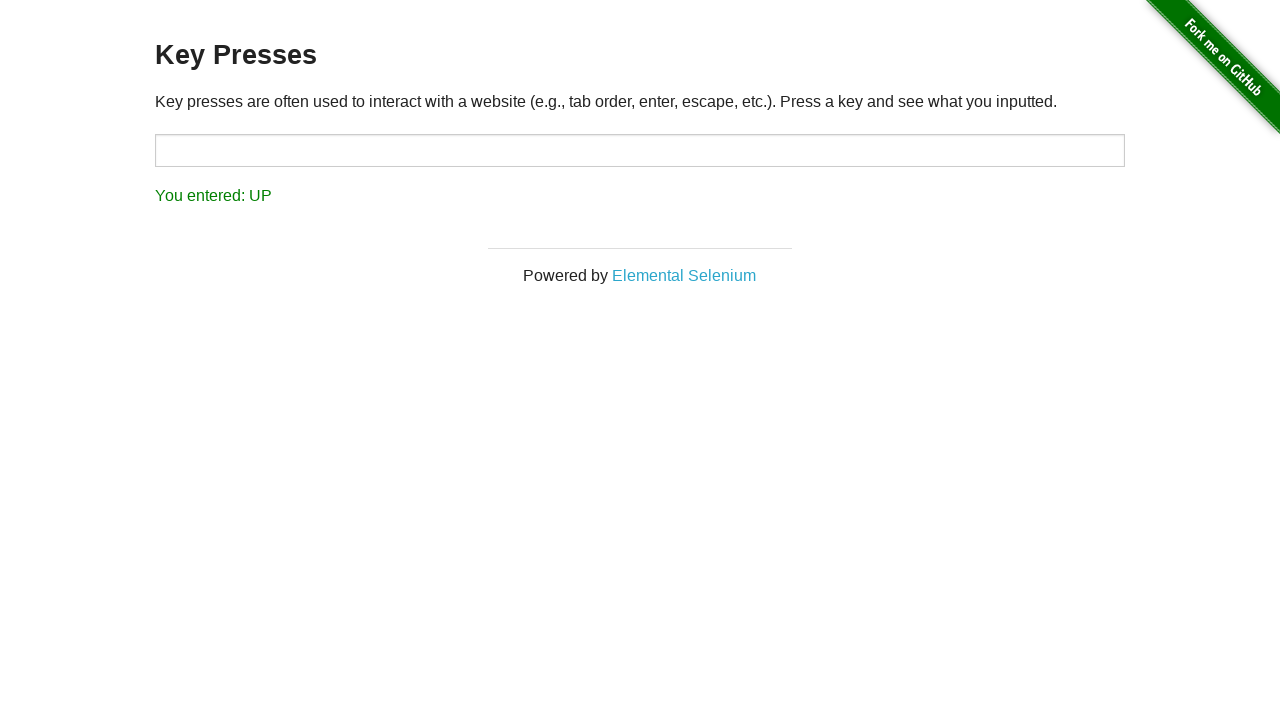

Waited 50ms before next key press
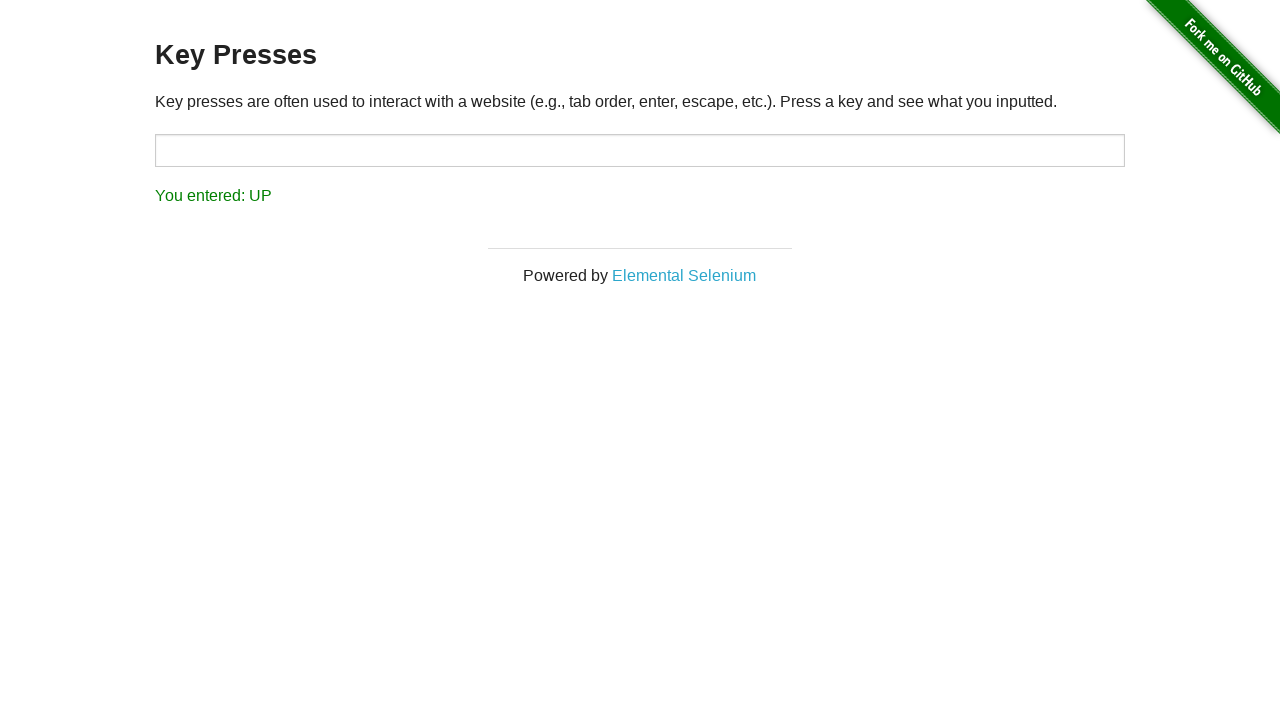

Pressed 'Escape' key
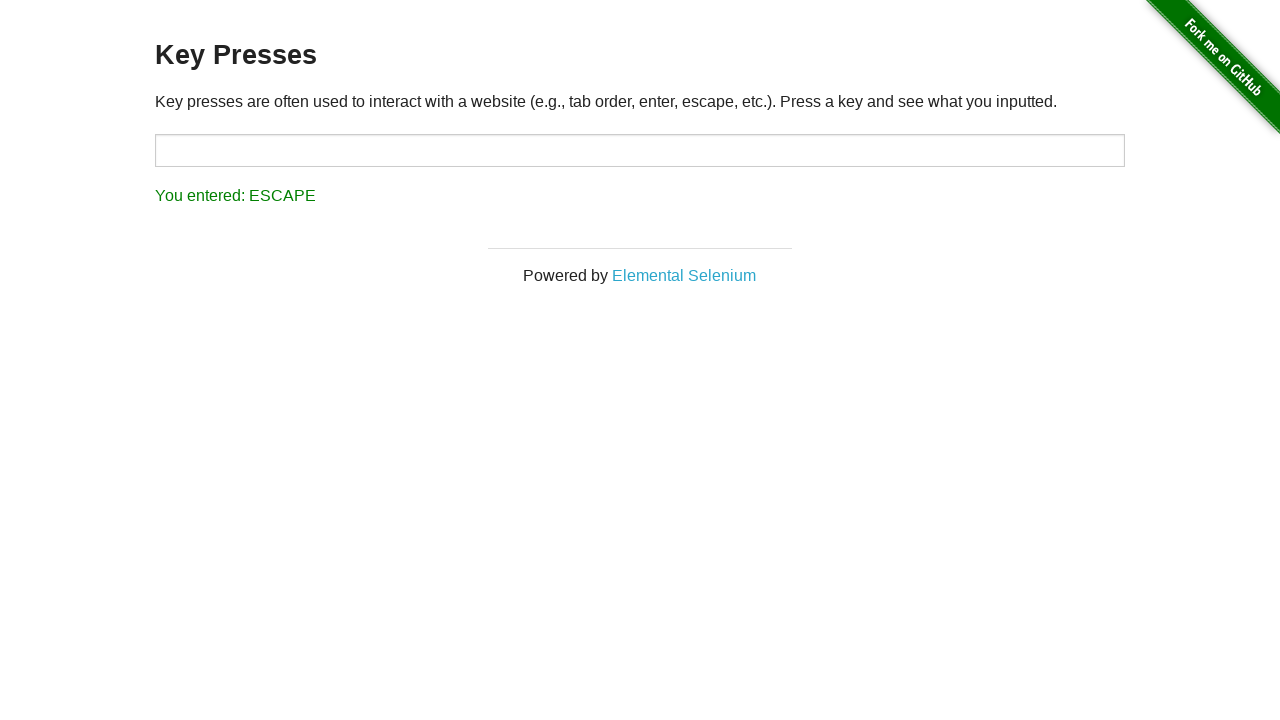

Result element loaded after pressing 'Escape'
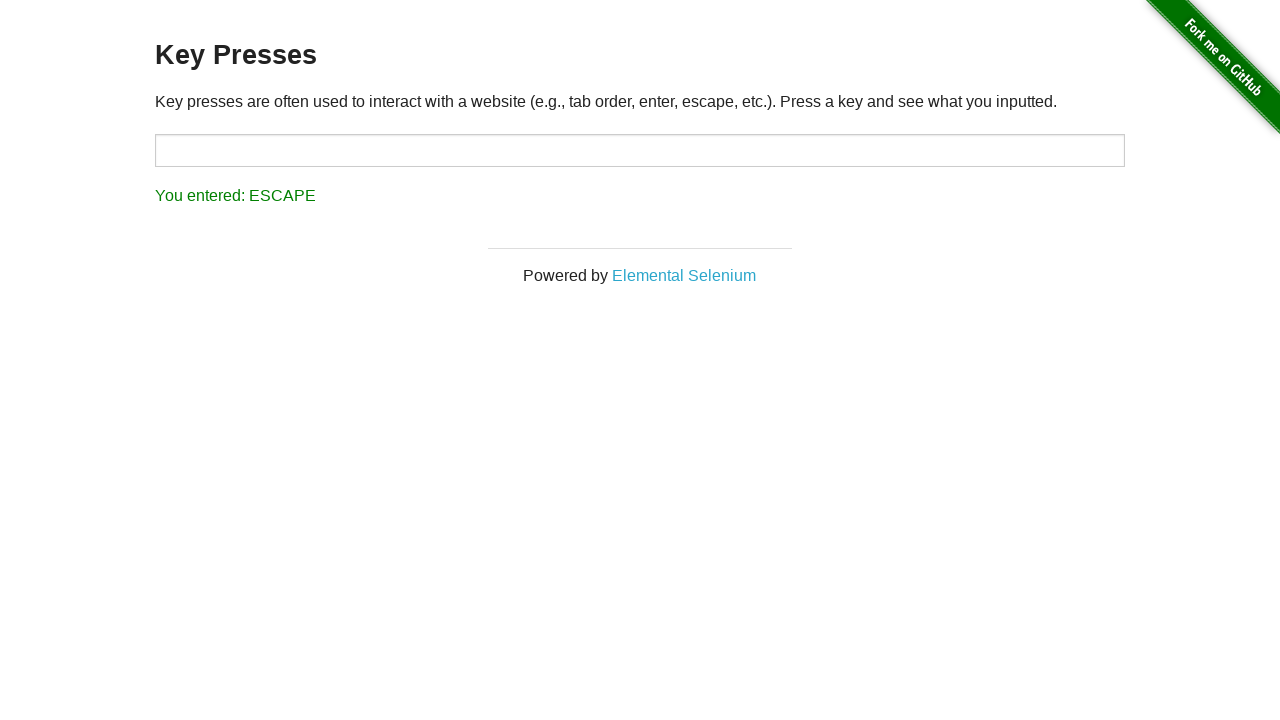

Retrieved result text: 'You entered: ESCAPE'
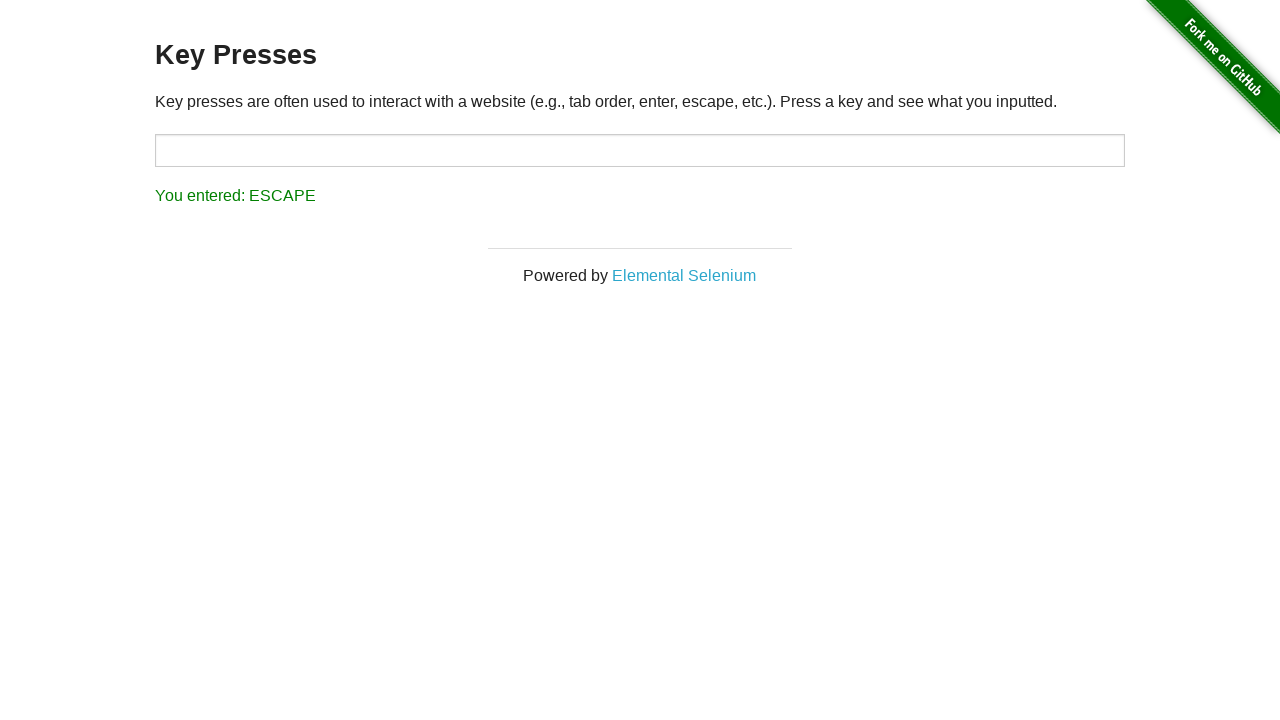

Waited 50ms before next key press
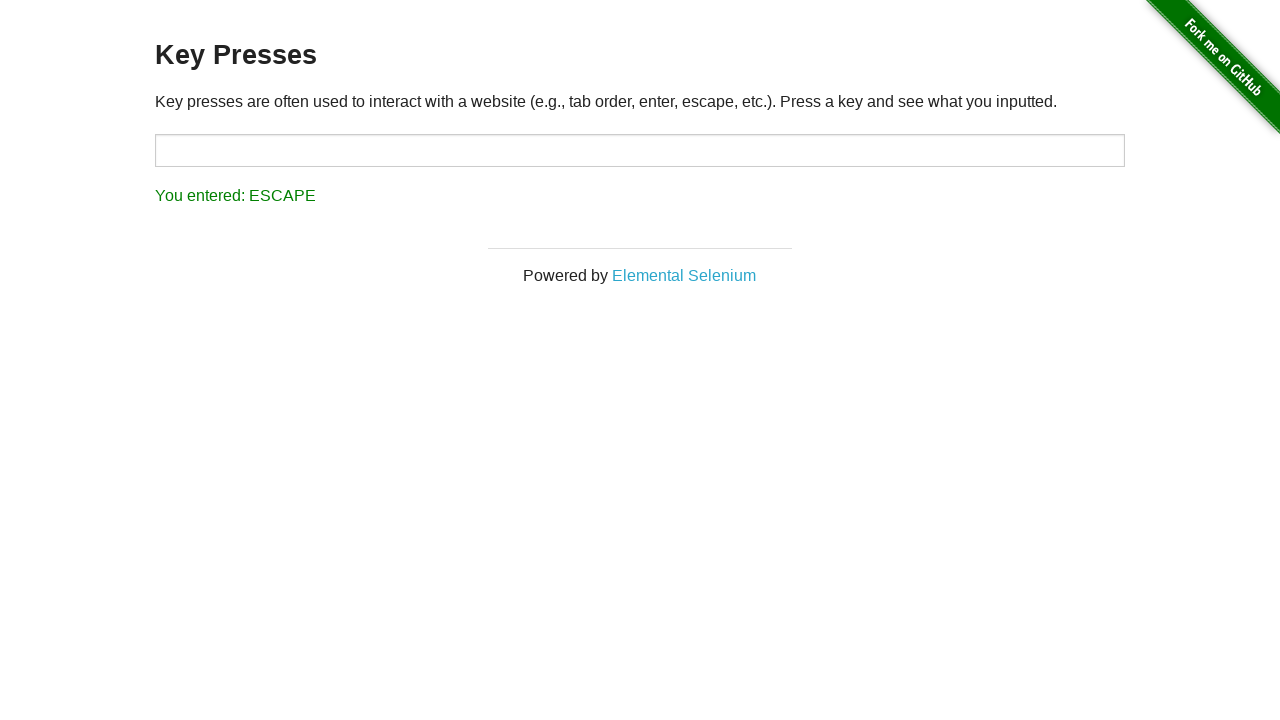

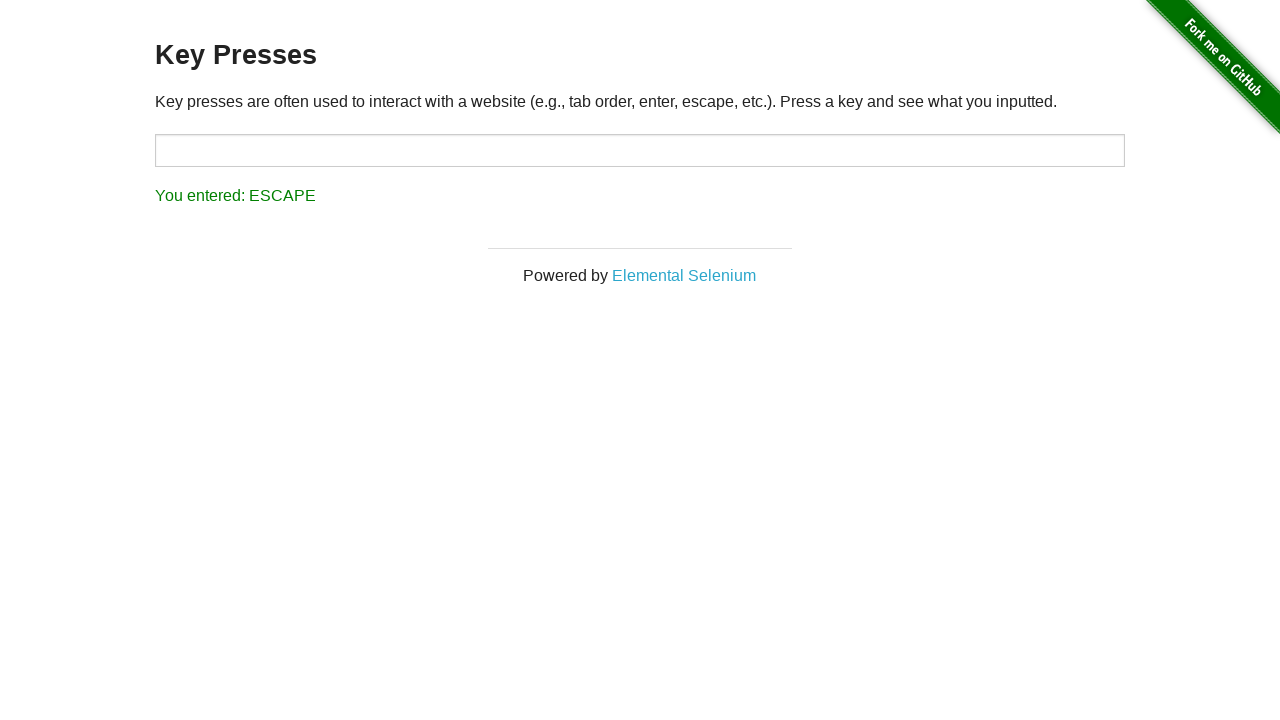